Tests end-to-end brinjal vegetable ordering by searching, incrementing quantity to 2, and adding to cart

Starting URL: https://rahulshettyacademy.com/seleniumPractise/#/

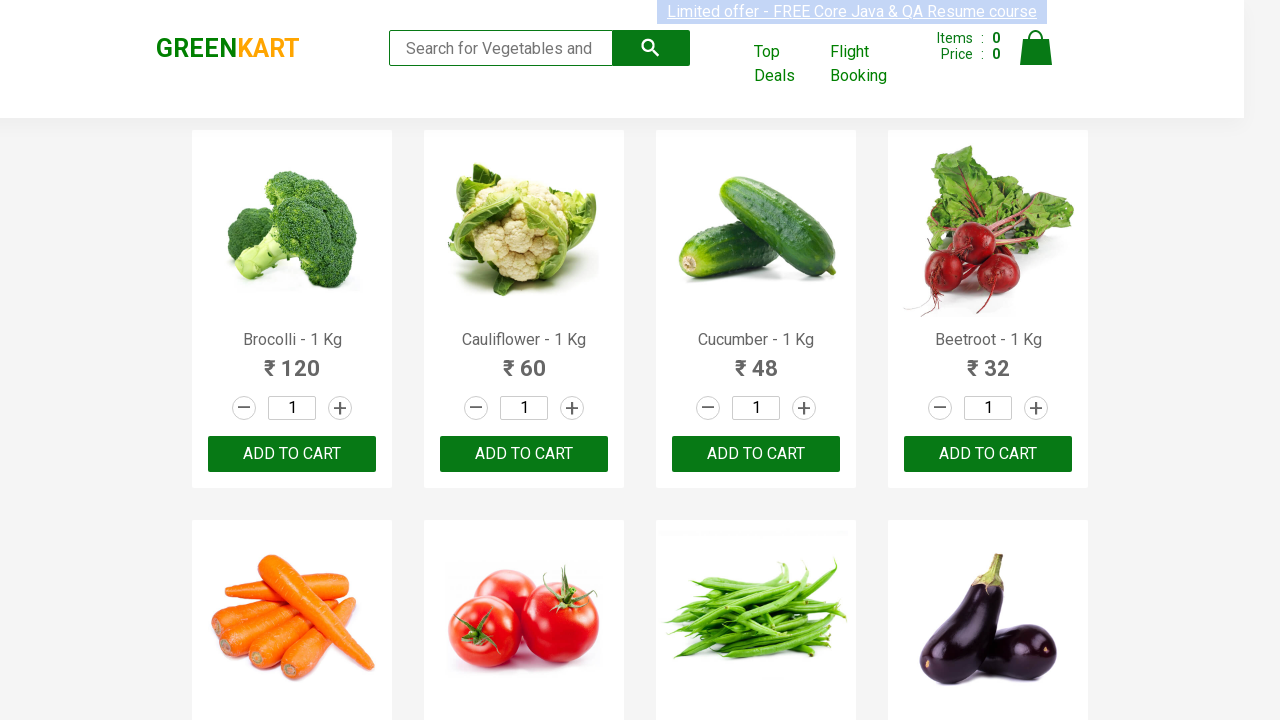

Filled search field with 'Brinjal' on input.search-keyword
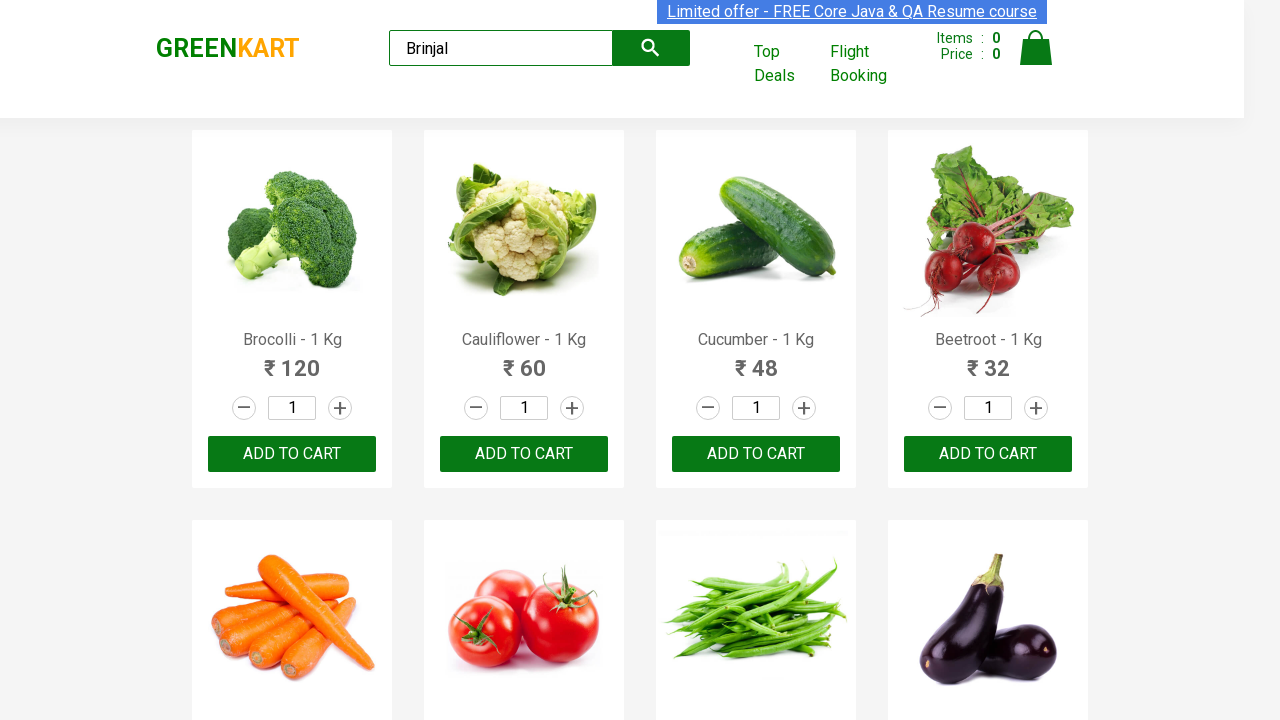

Waited for search results to filter
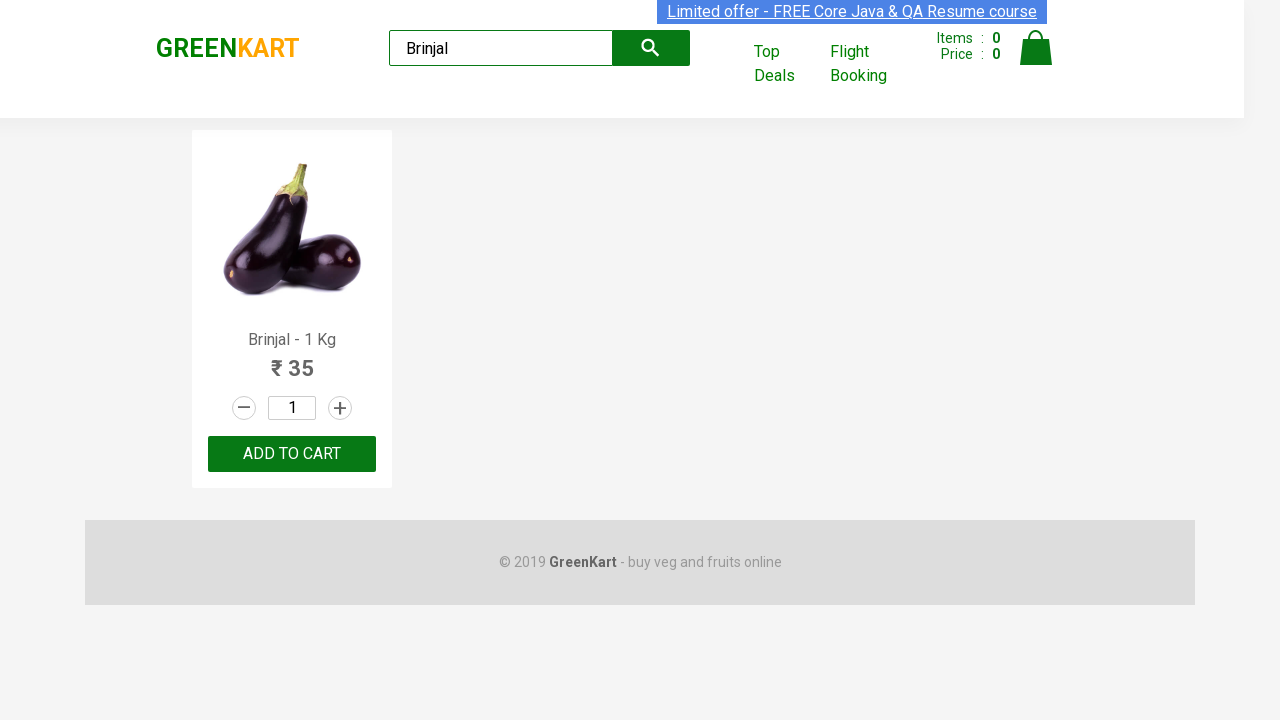

Clicked increment button to increase quantity to 2 at (340, 408) on .increment
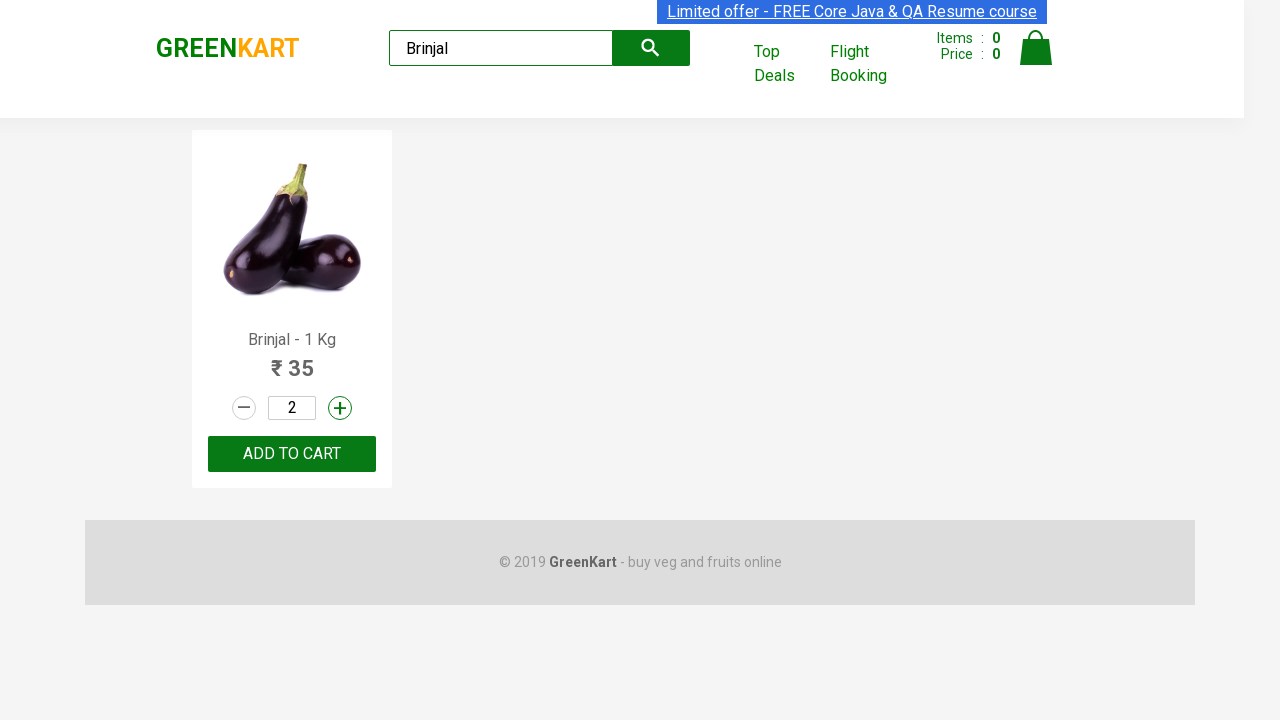

Clicked 'ADD TO CART' button at (292, 454) on button:has-text('ADD TO CART')
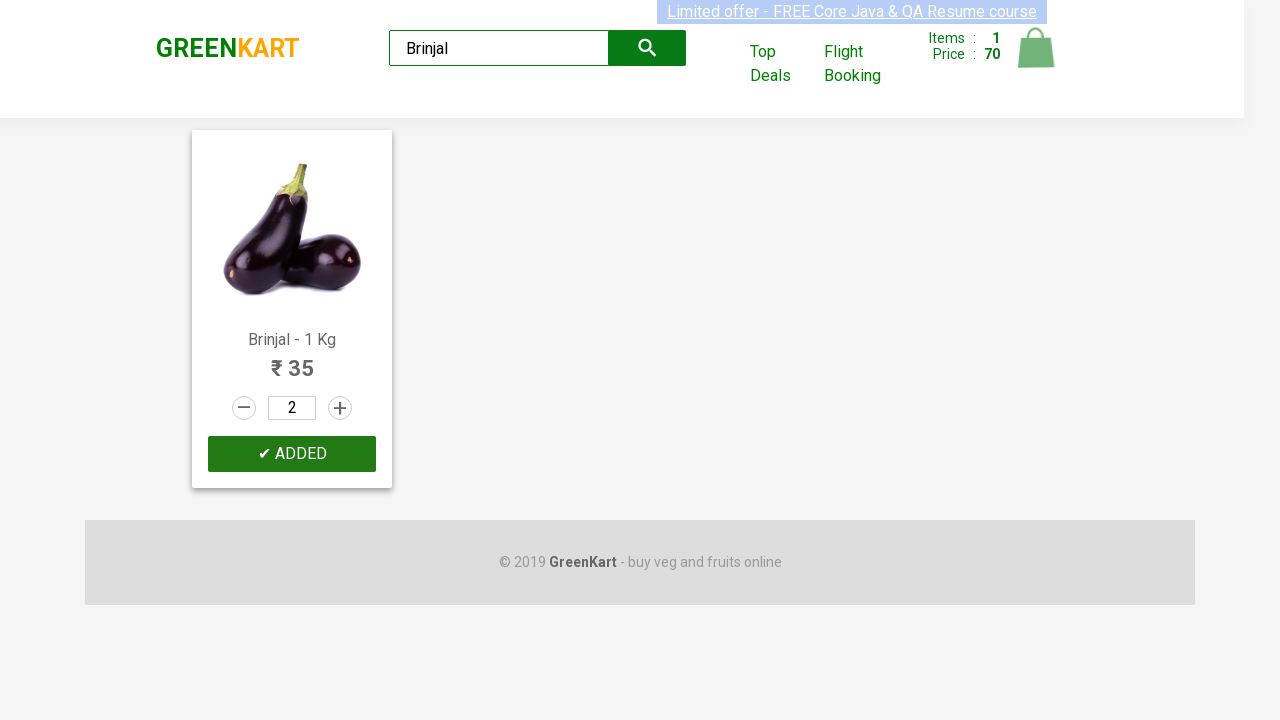

Verified cart icon is visible, confirming item was added to cart
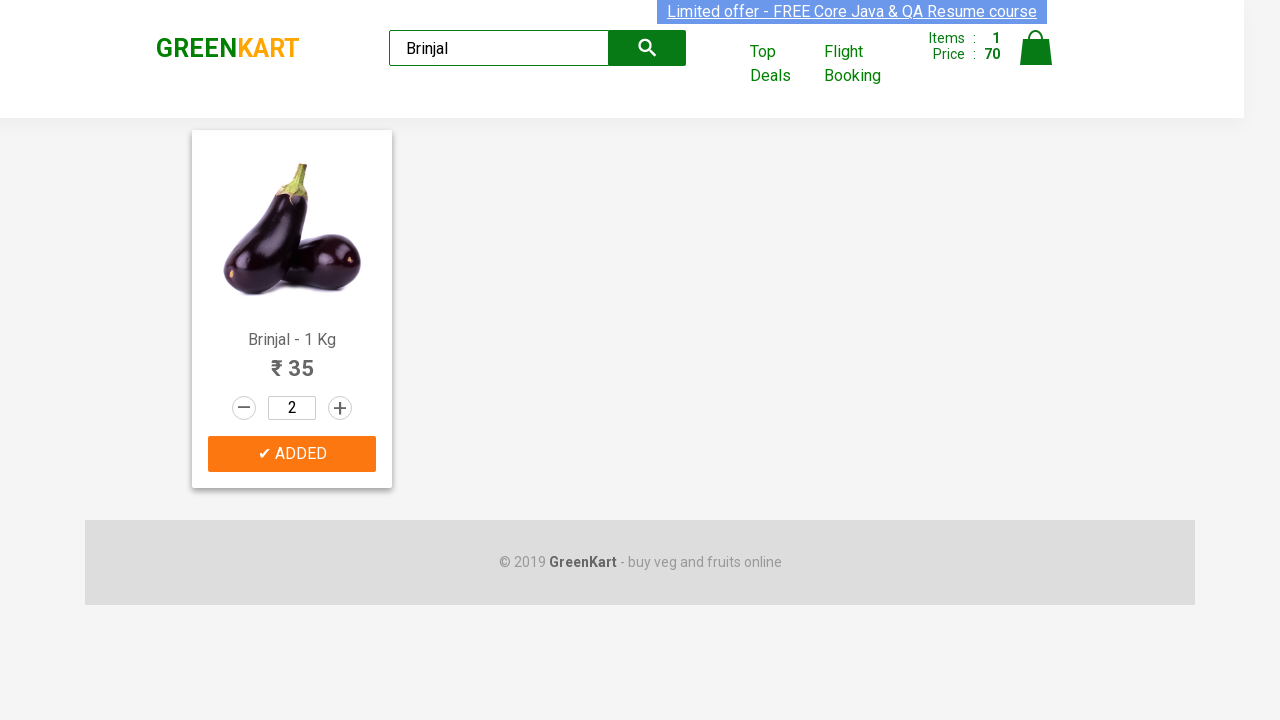

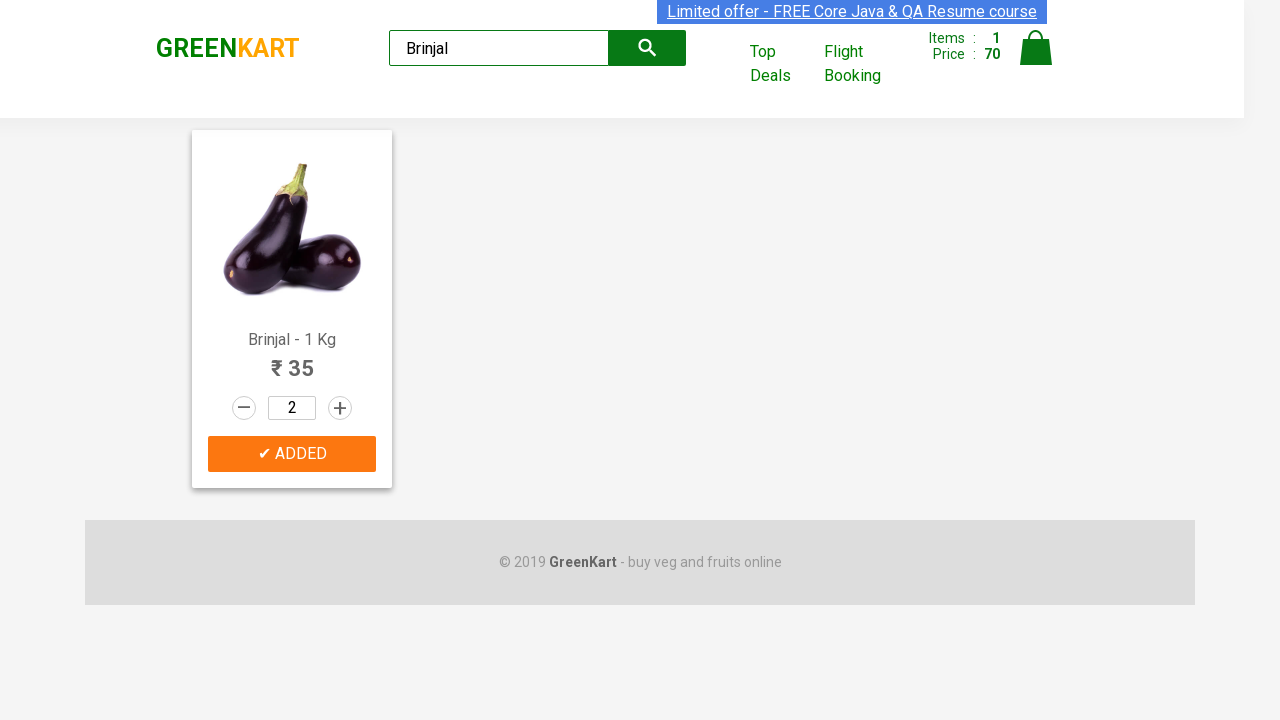